Tests adding todo items by filling the input field and pressing Enter, then verifying the items appear in the list

Starting URL: https://demo.playwright.dev/todomvc

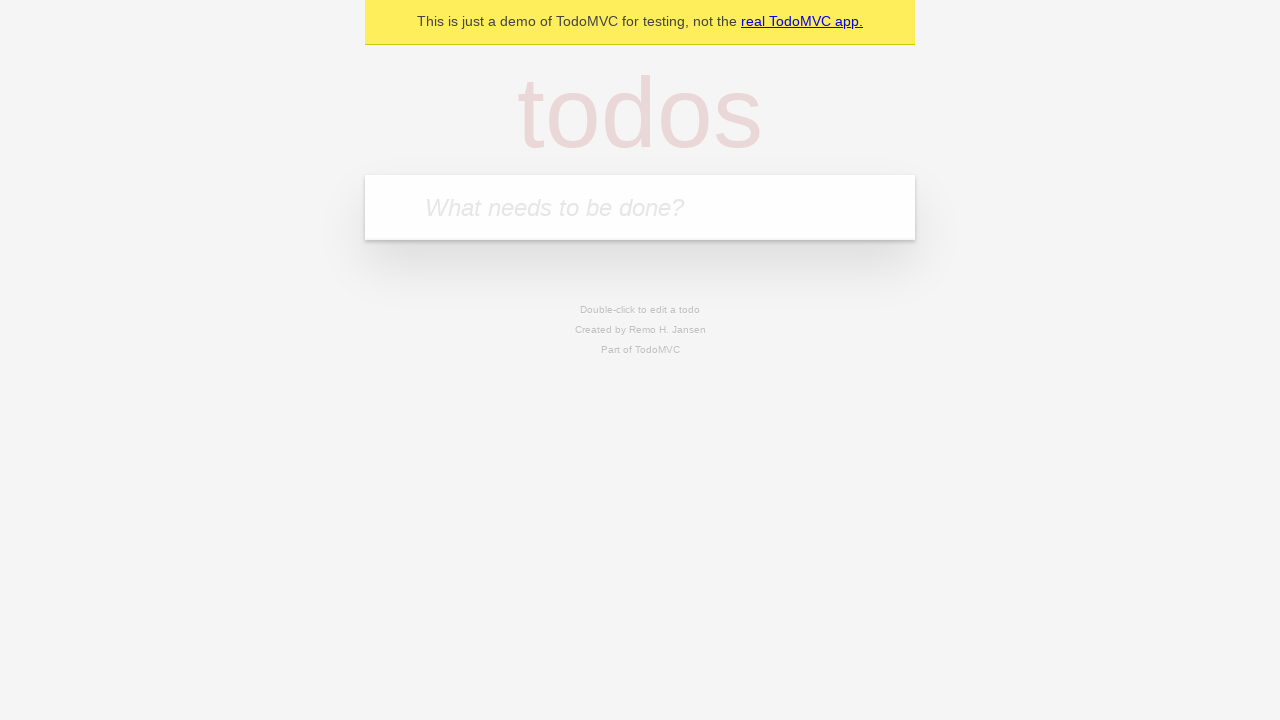

Filled todo input field with 'buy some cheese' on internal:attr=[placeholder="What needs to be done?"i]
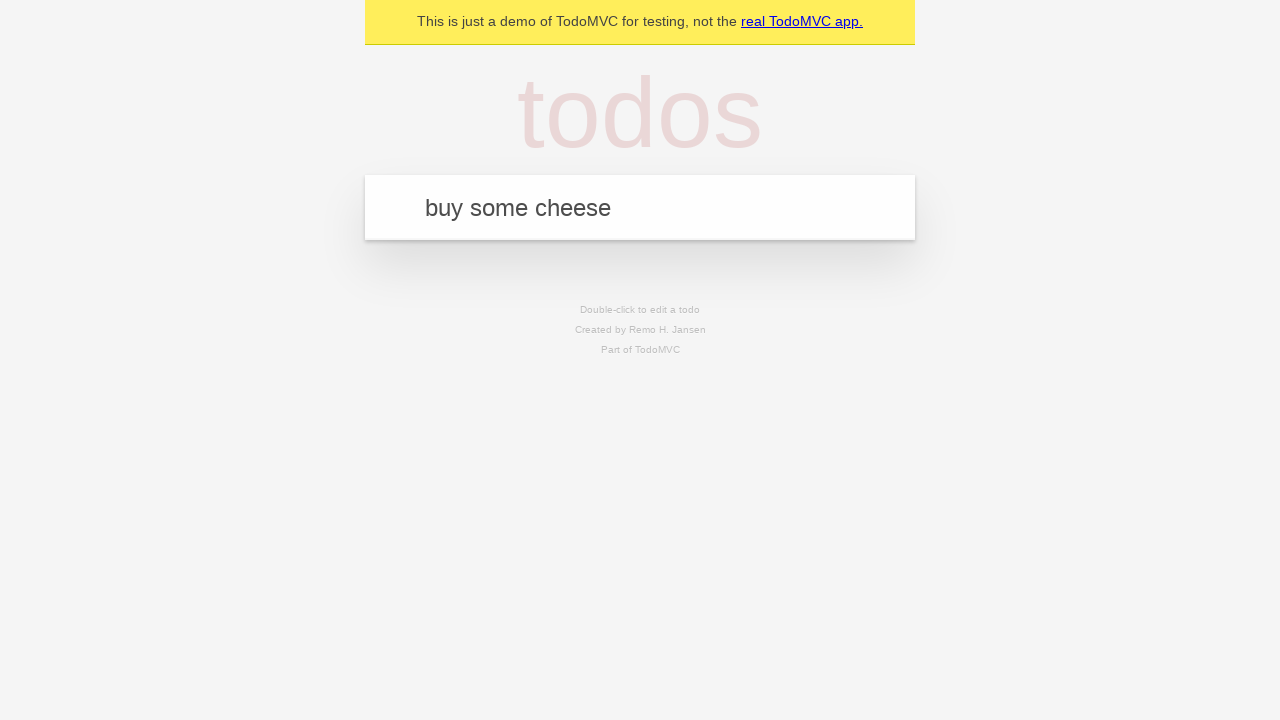

Pressed Enter to add first todo item on internal:attr=[placeholder="What needs to be done?"i]
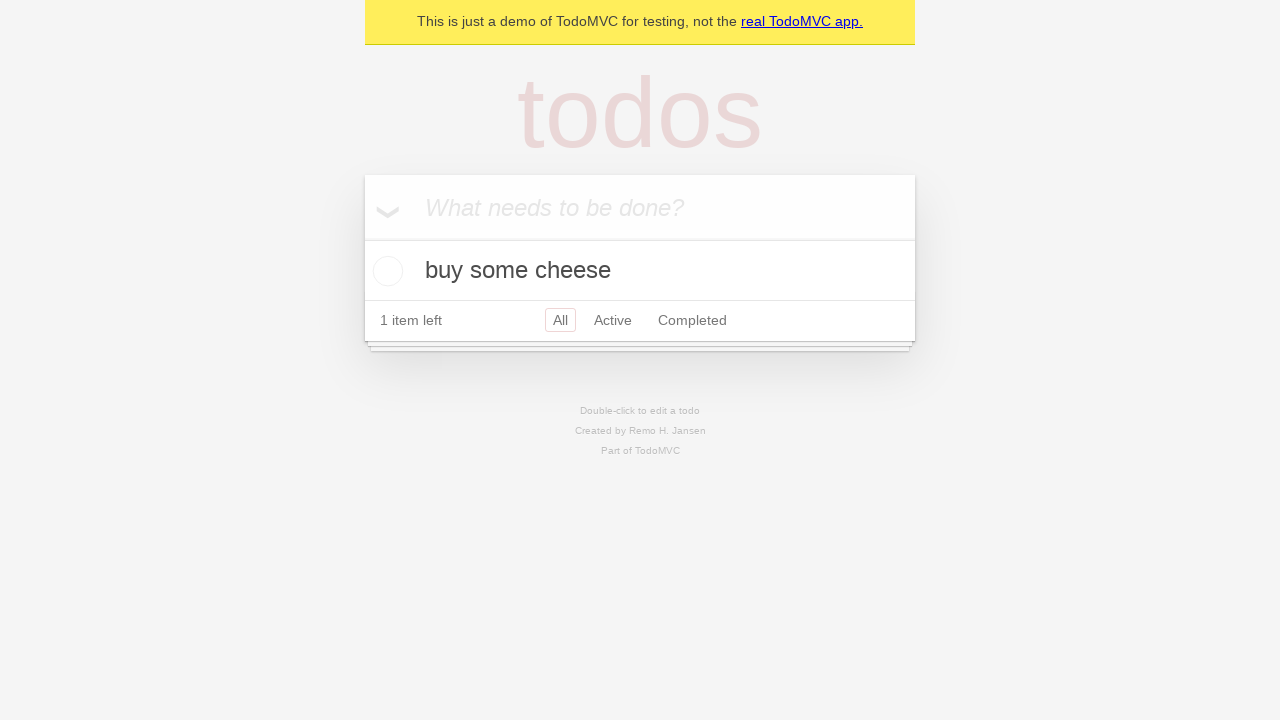

First todo item appeared in the list
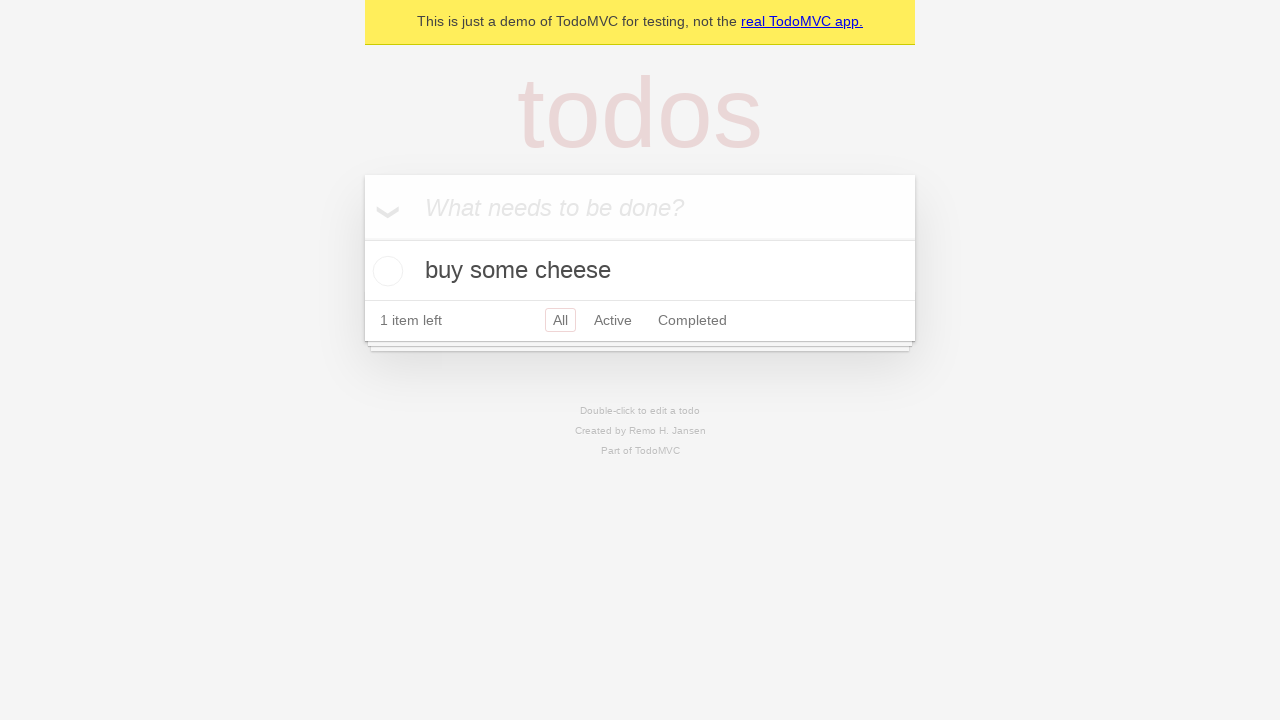

Filled todo input field with 'feed the cat' on internal:attr=[placeholder="What needs to be done?"i]
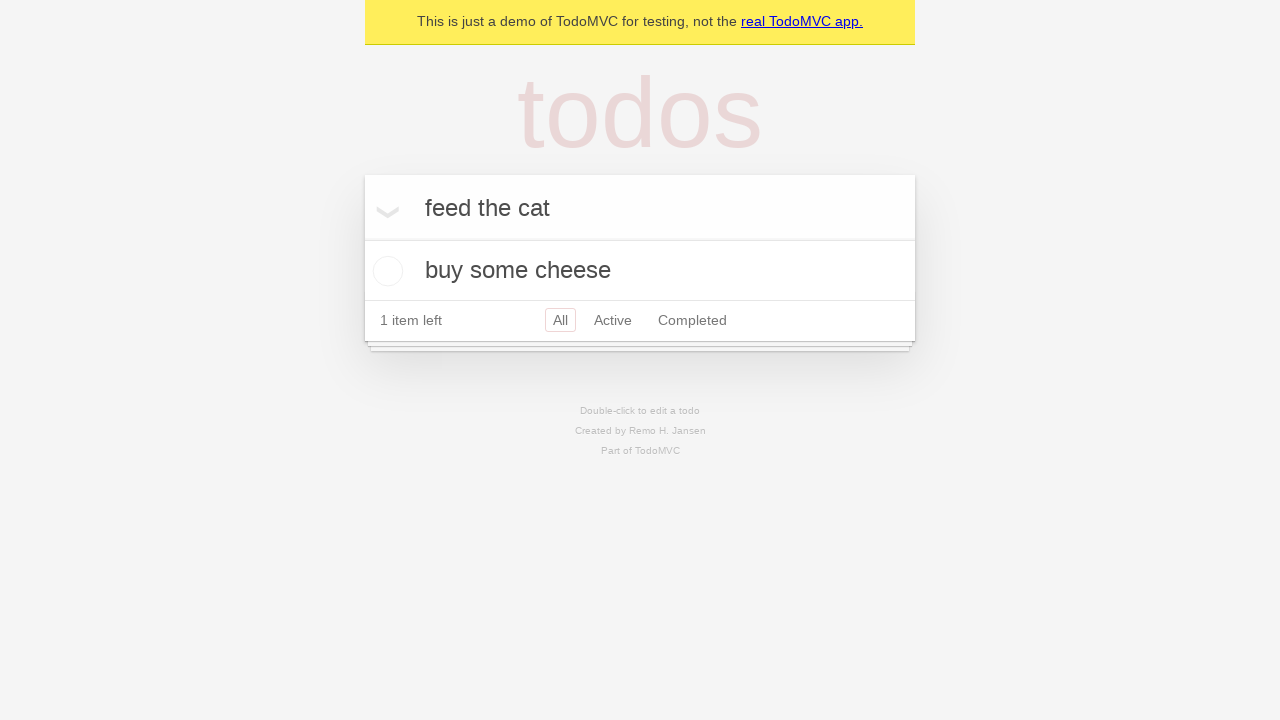

Pressed Enter to add second todo item on internal:attr=[placeholder="What needs to be done?"i]
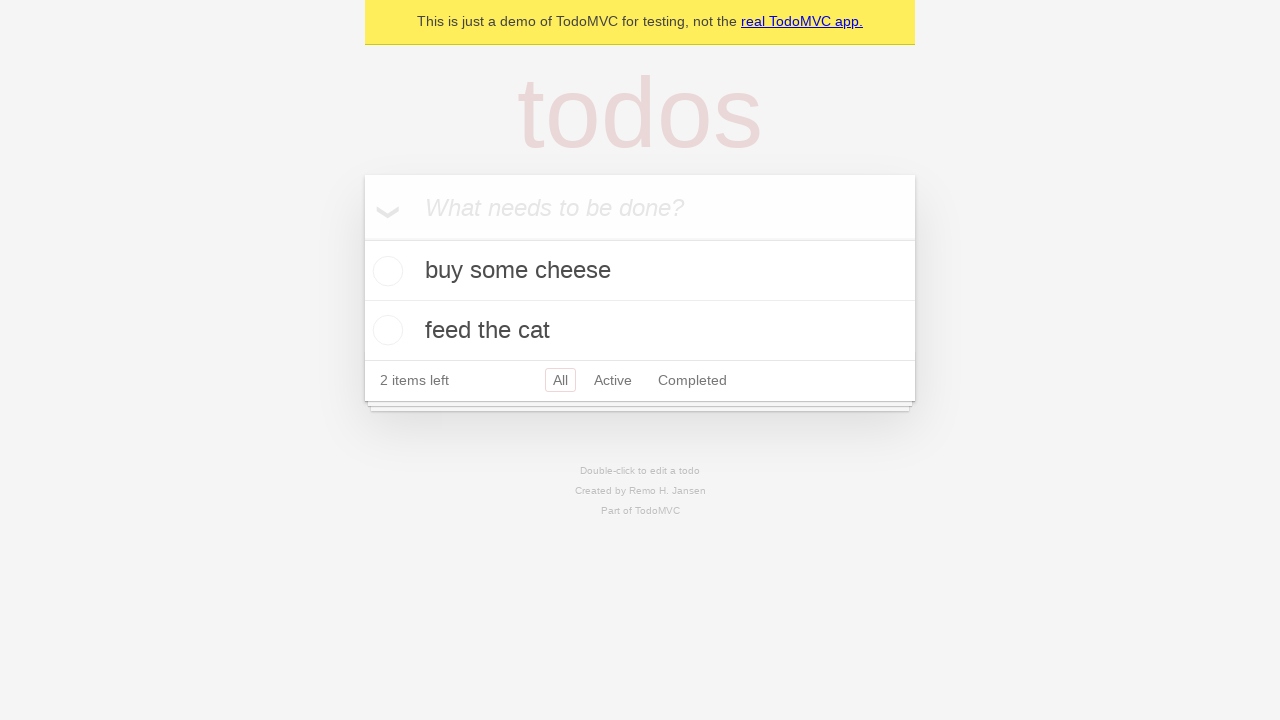

Both todo items now visible in the list
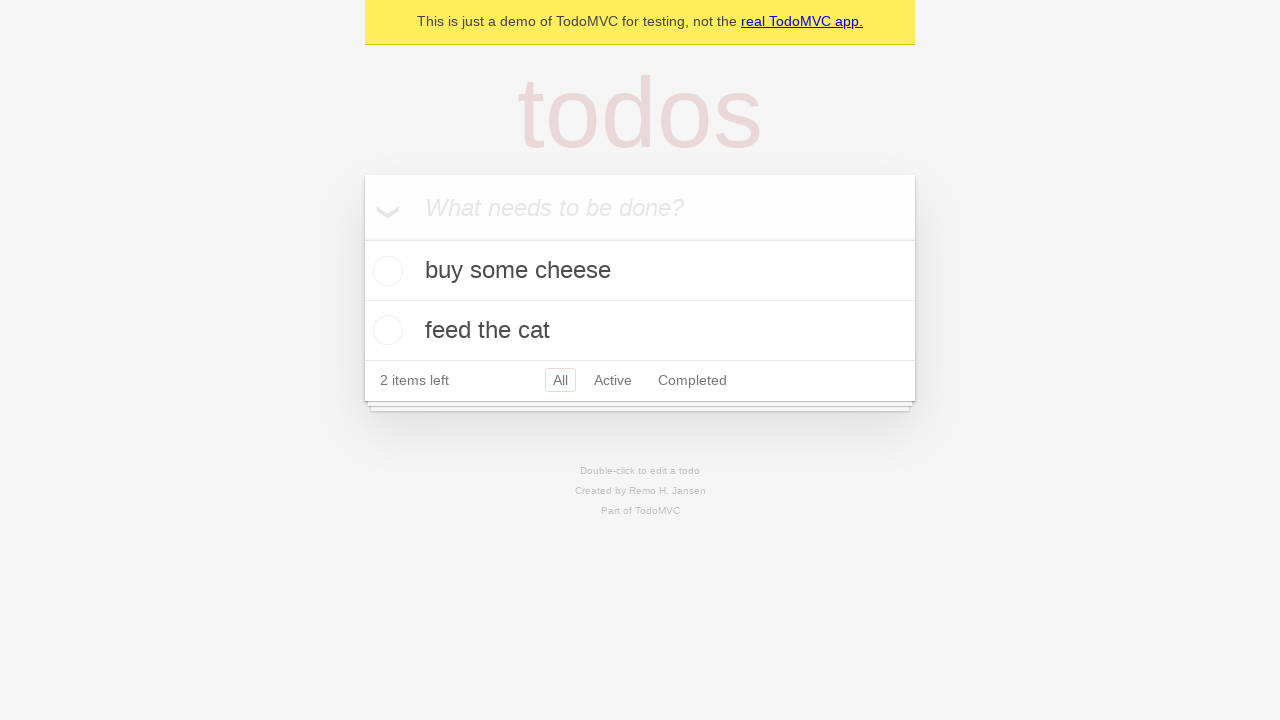

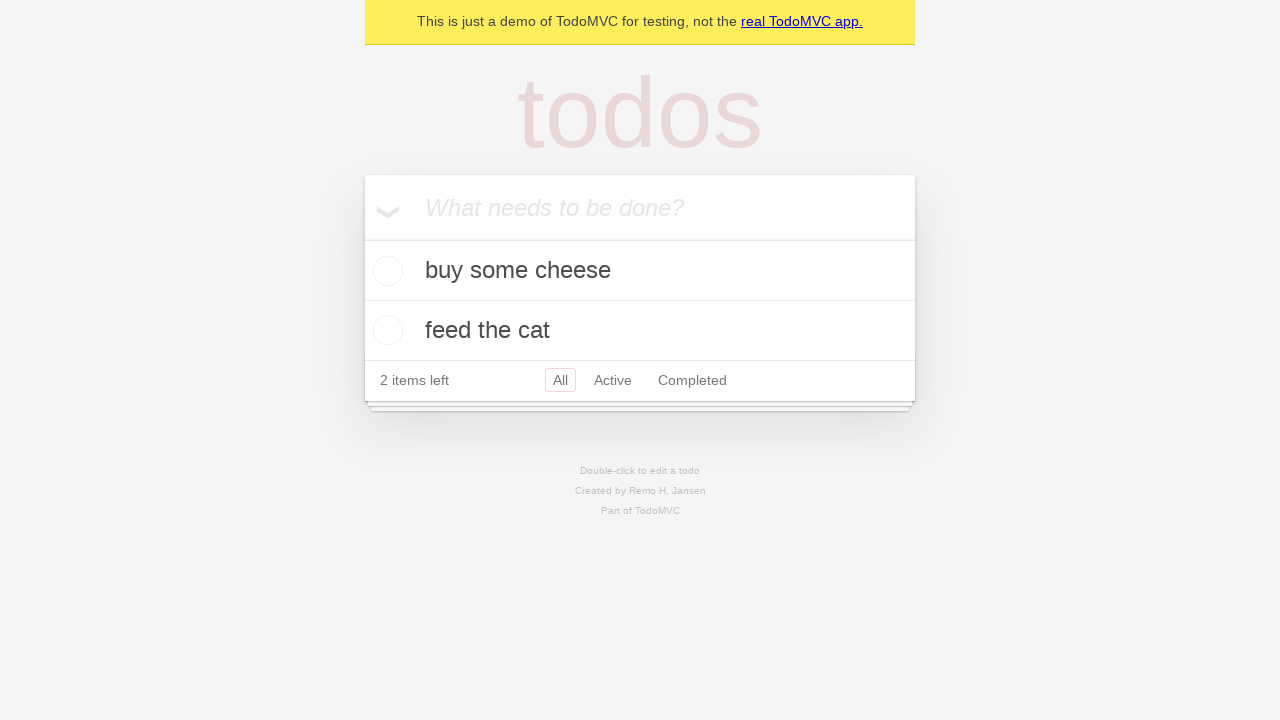